Navigates to testotomasyonu.com homepage and verifies the URL contains "testotomasyonu"

Starting URL: https://www.testotomasyonu.com

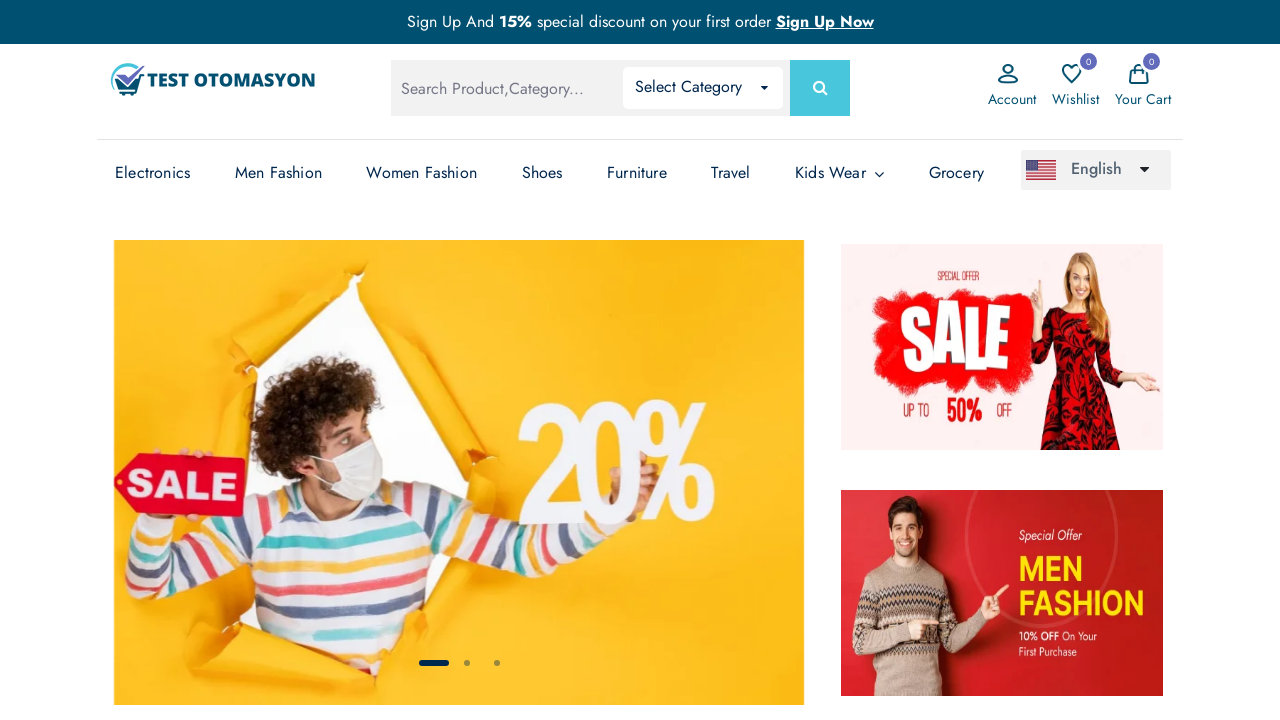

Navigated to https://www.testotomasyonu.com homepage
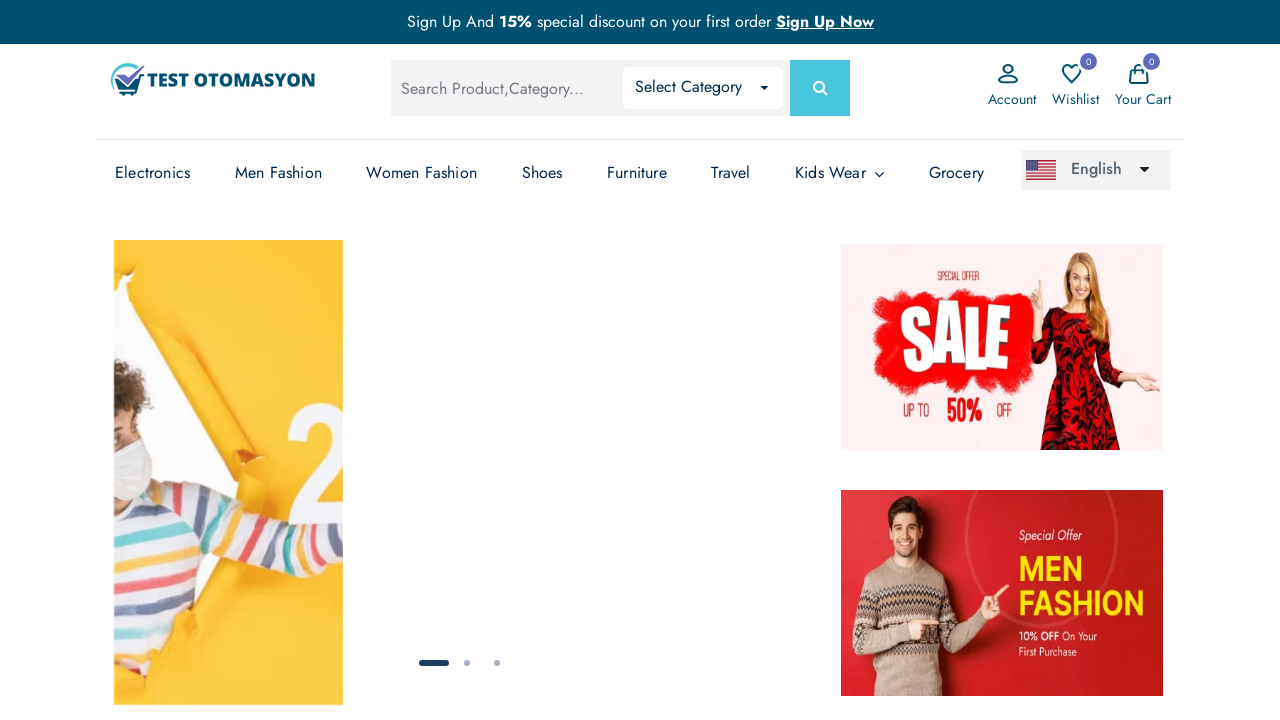

Verified URL contains 'testotomasyonu'
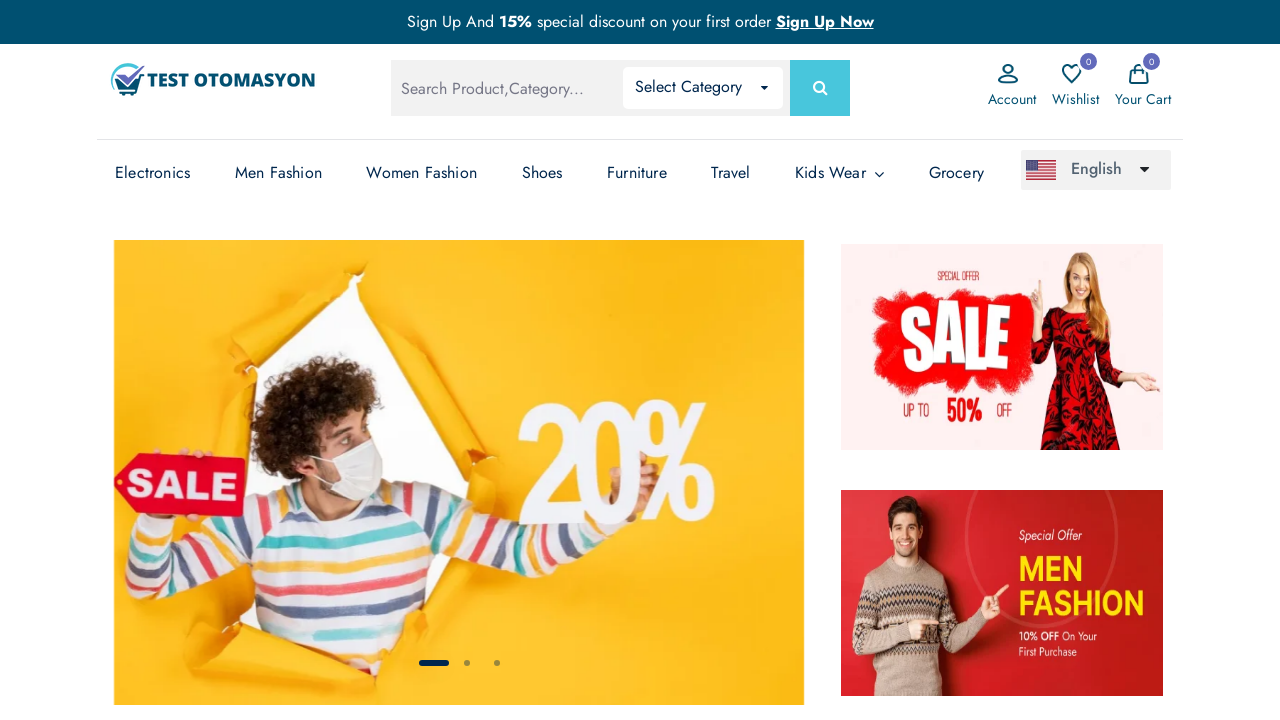

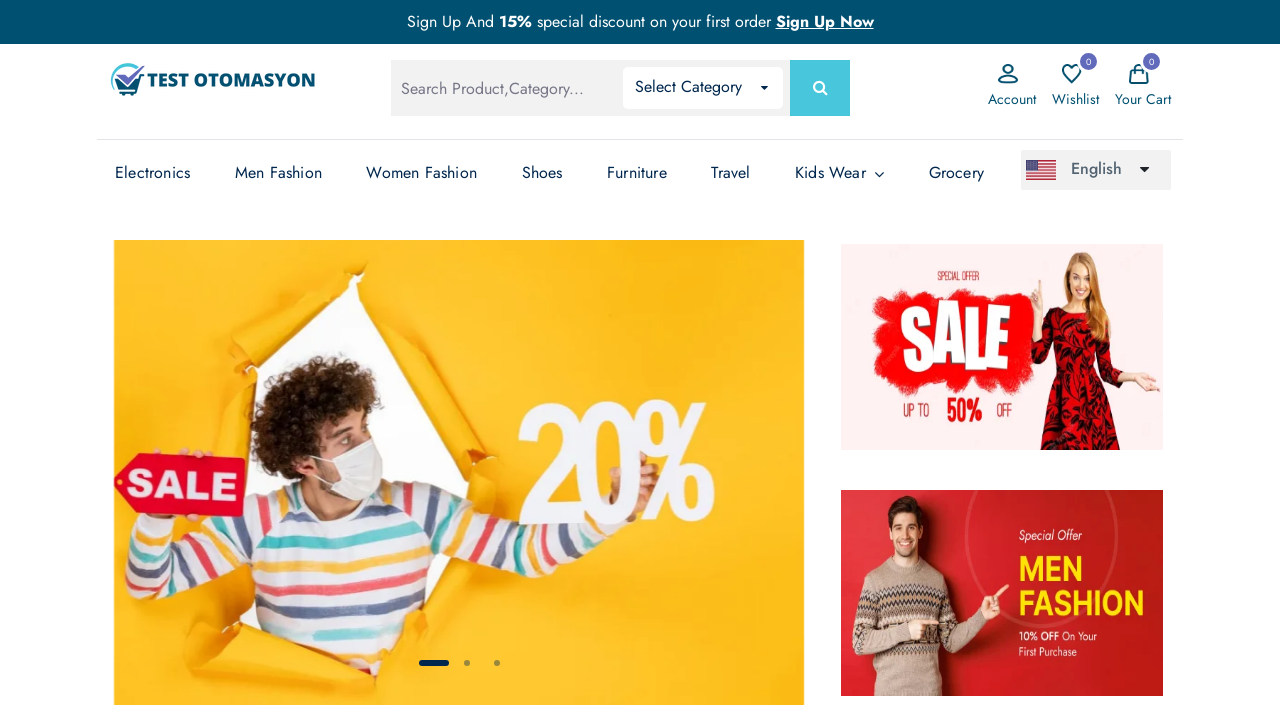